Navigates to Pakistan Stock Exchange data portal, closes the initial modal, and changes the table display settings to show all entries

Starting URL: https://dps.psx.com.pk

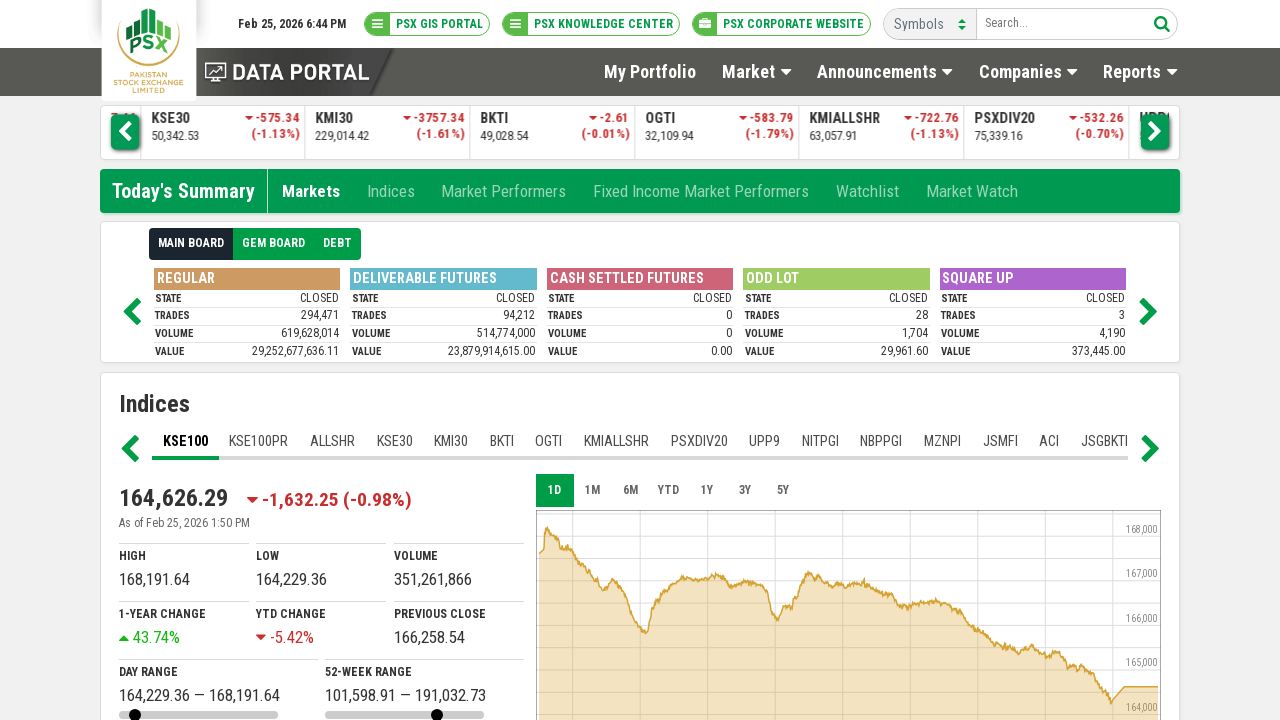

Modal did not appear or close button not found
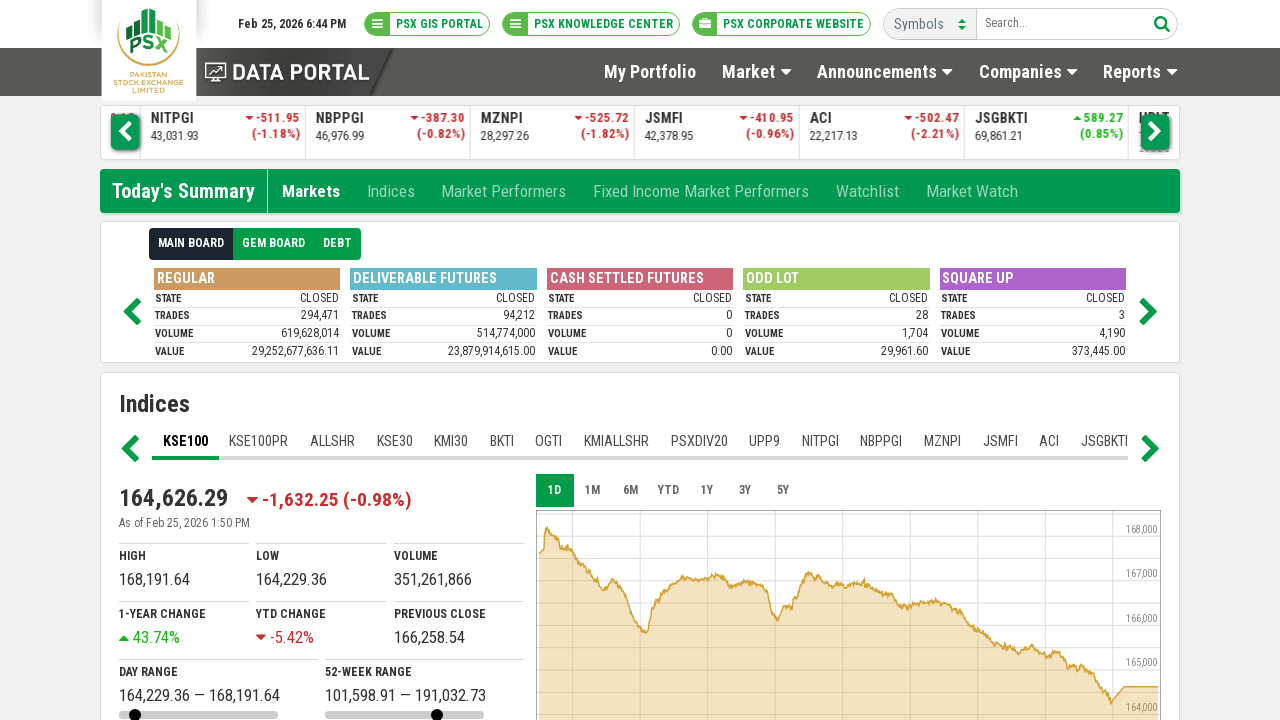

Selected 'All' from table entries dropdown to display all rows on select[name="DataTables_Table_0_length"]
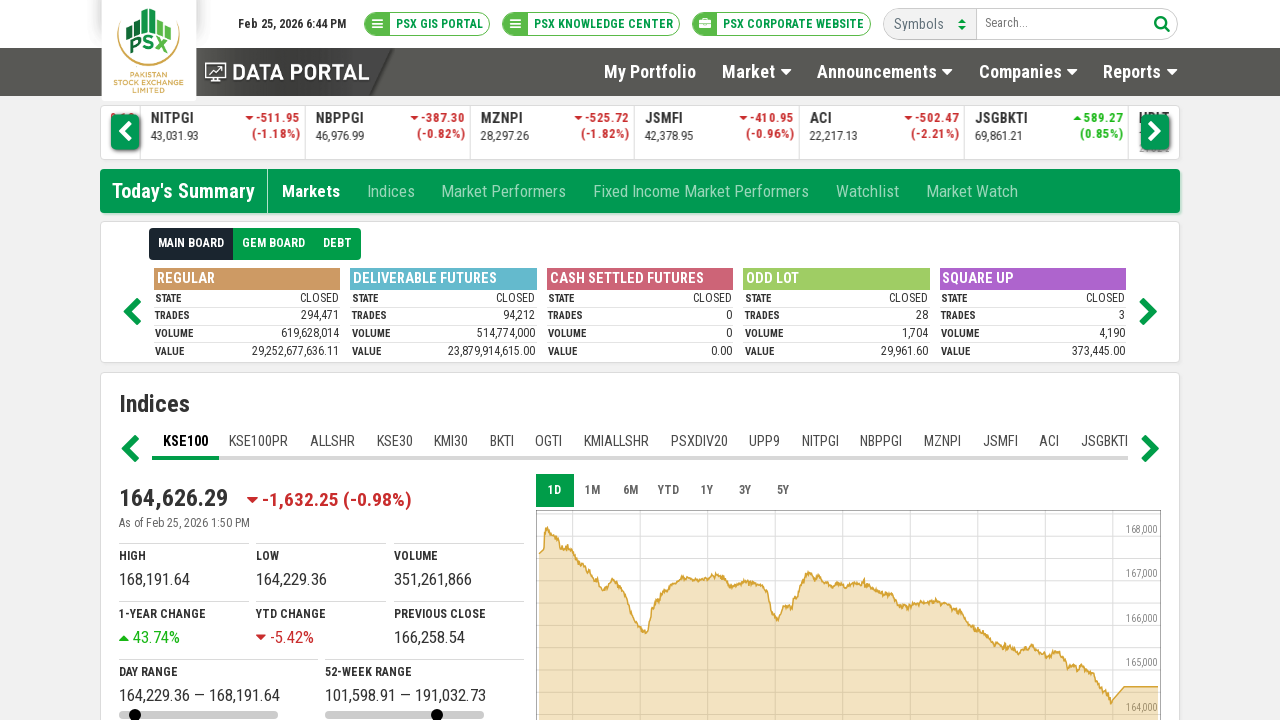

Table loaded with all data entries displayed
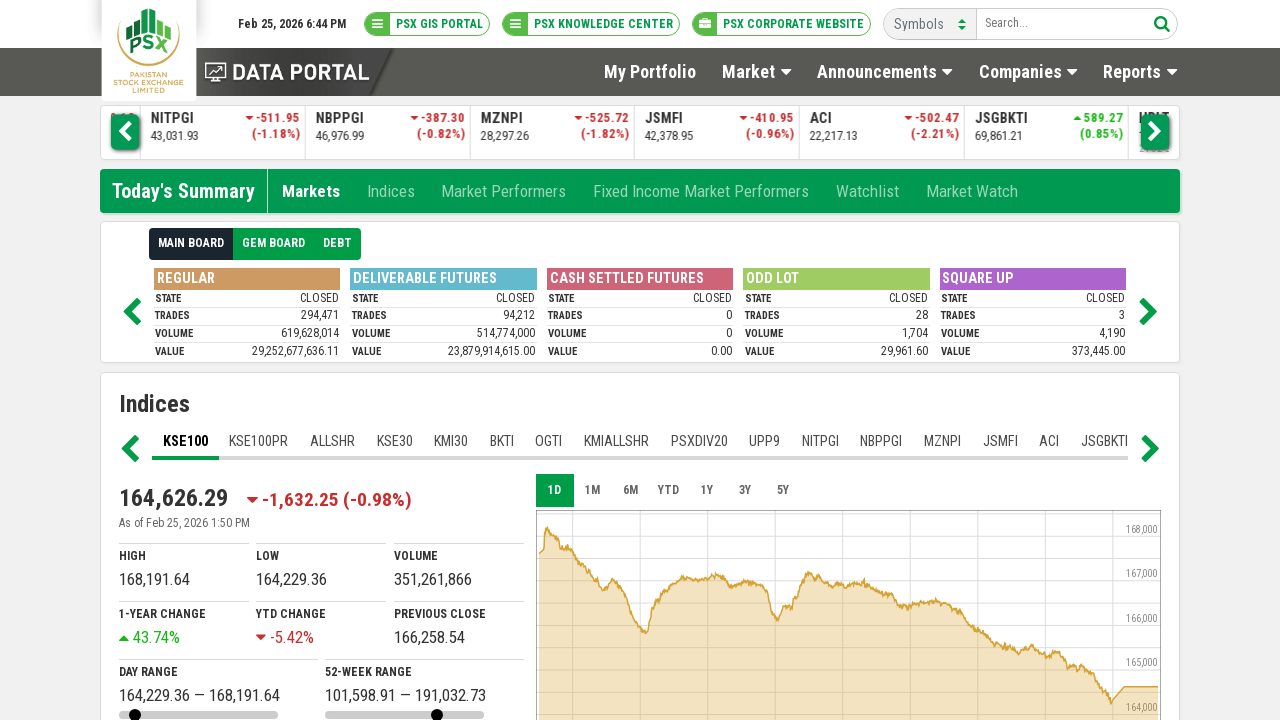

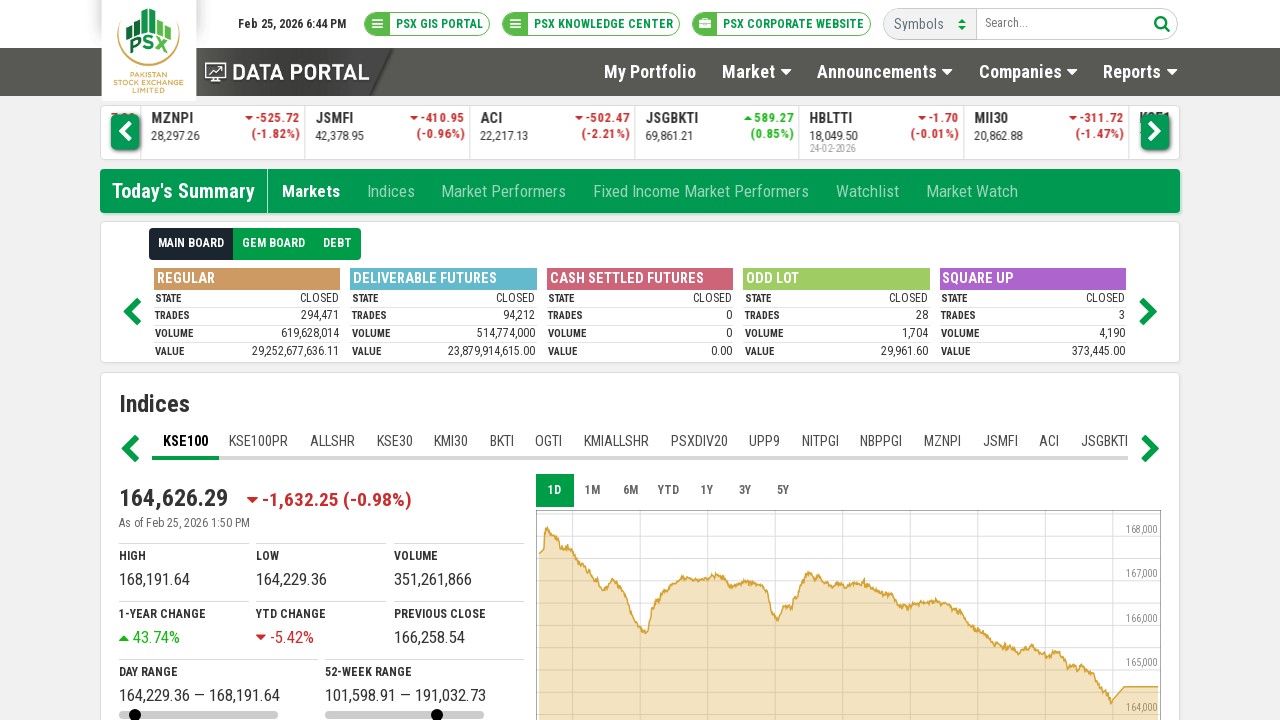